Verifies that email textbox, age radio button, and education textarea are displayed on the form, then fills the email field and clicks the under 18 radio button.

Starting URL: https://automationfc.github.io/basic-form/index.html

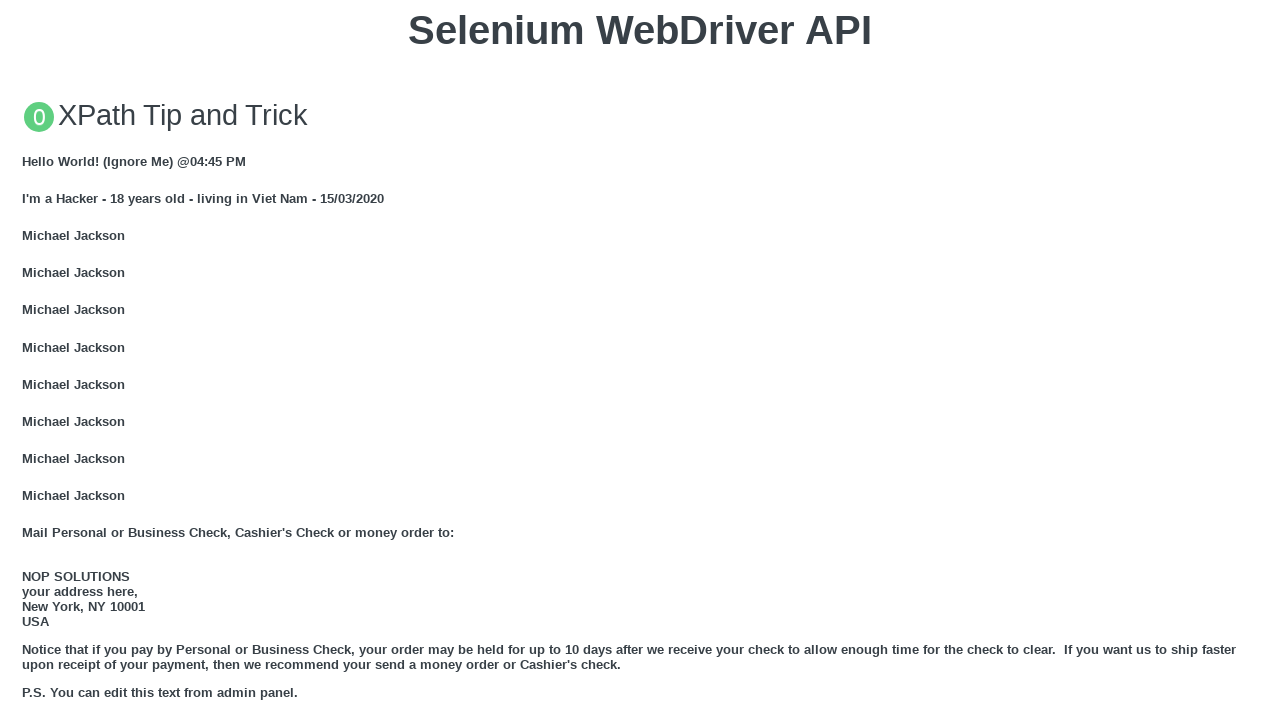

Email textbox is displayed and visible
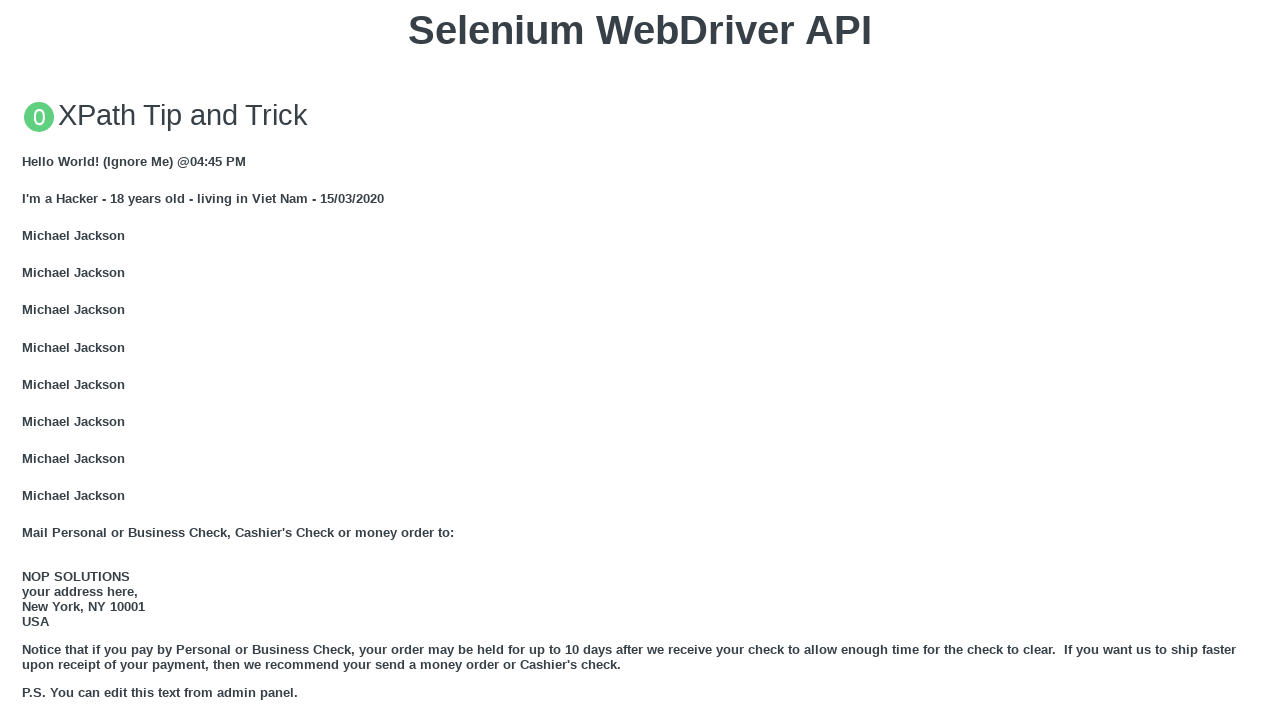

Cleared email textbox on input#mail
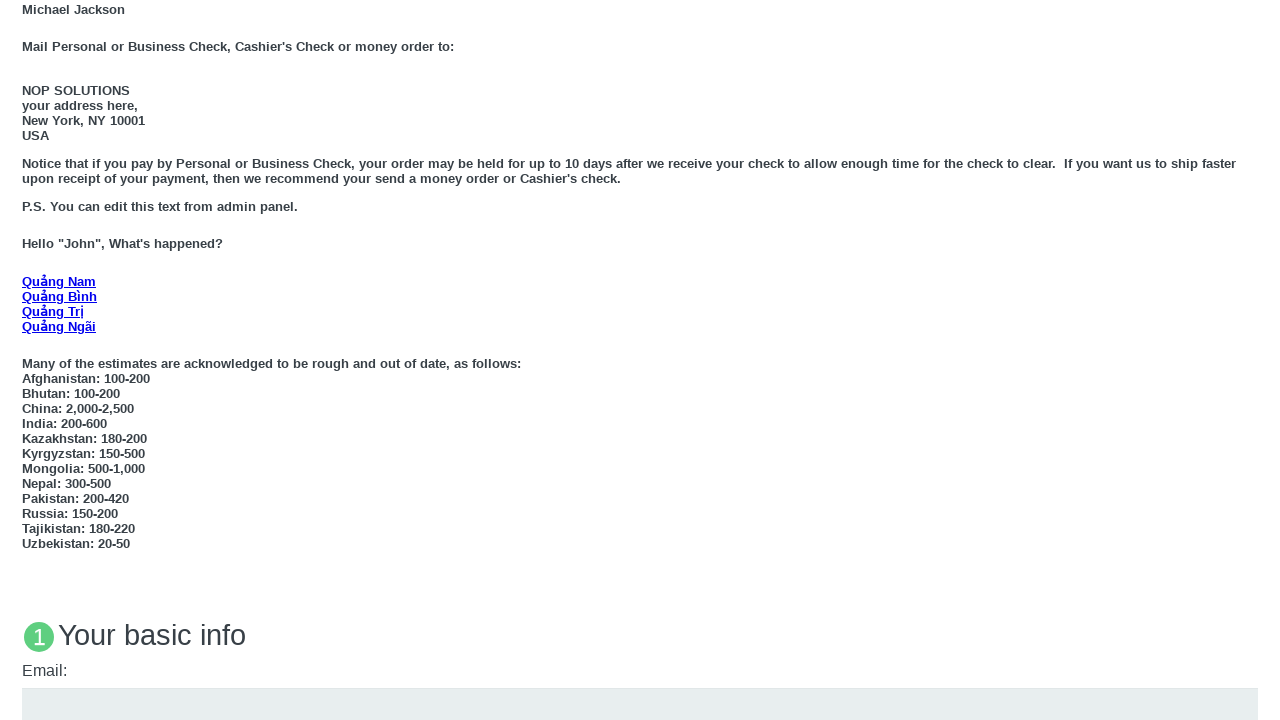

Filled email textbox with 'Automation Testing' on input#mail
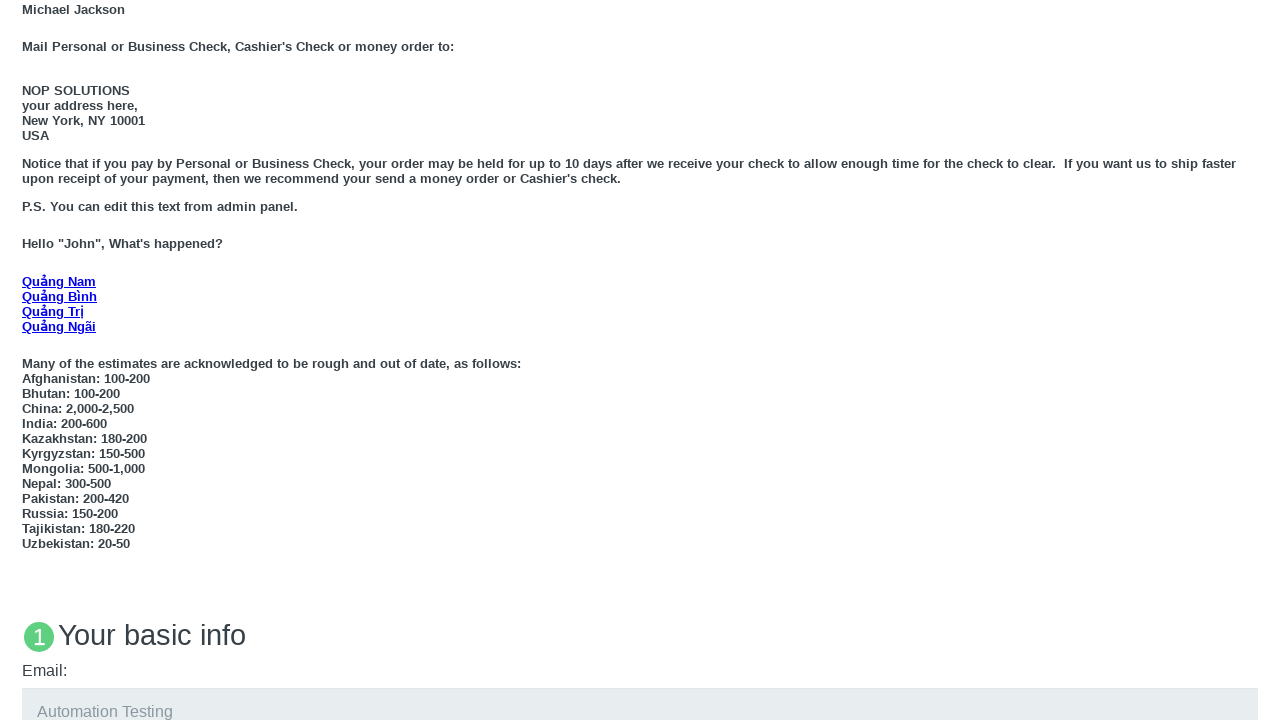

Under 18 radio button is displayed and visible
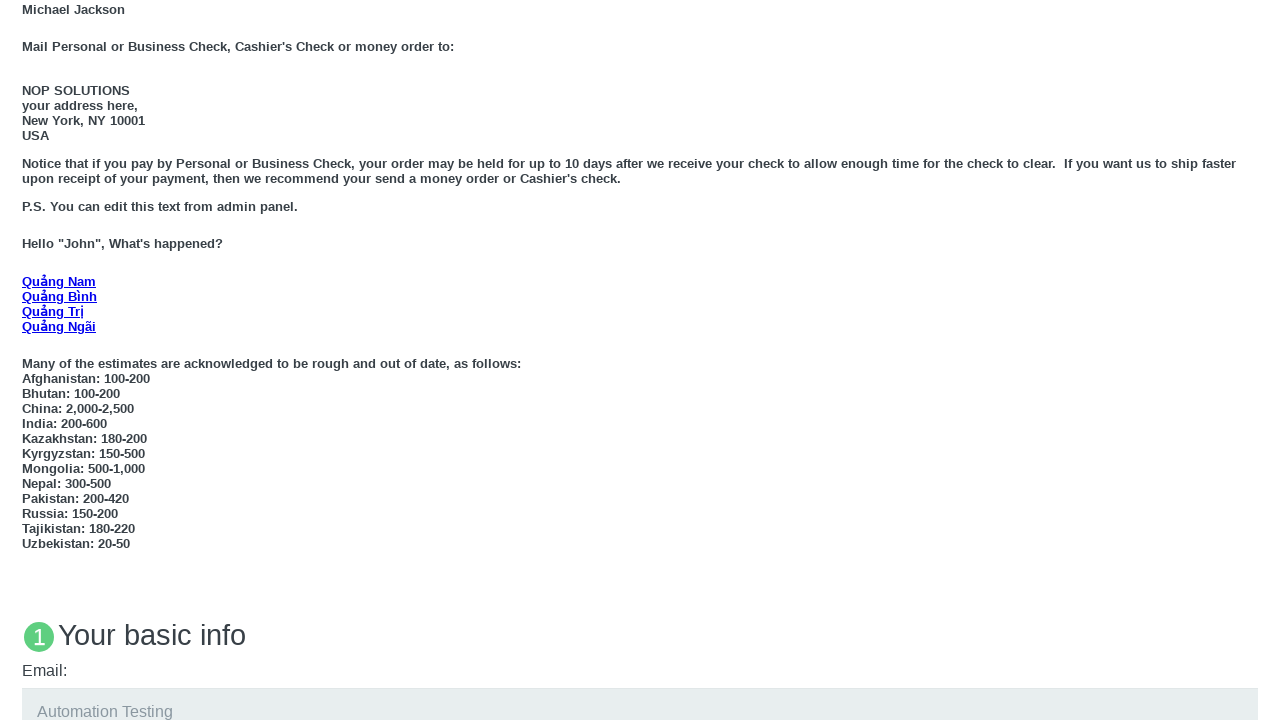

Clicked Under 18 radio button at (28, 360) on input#under_18
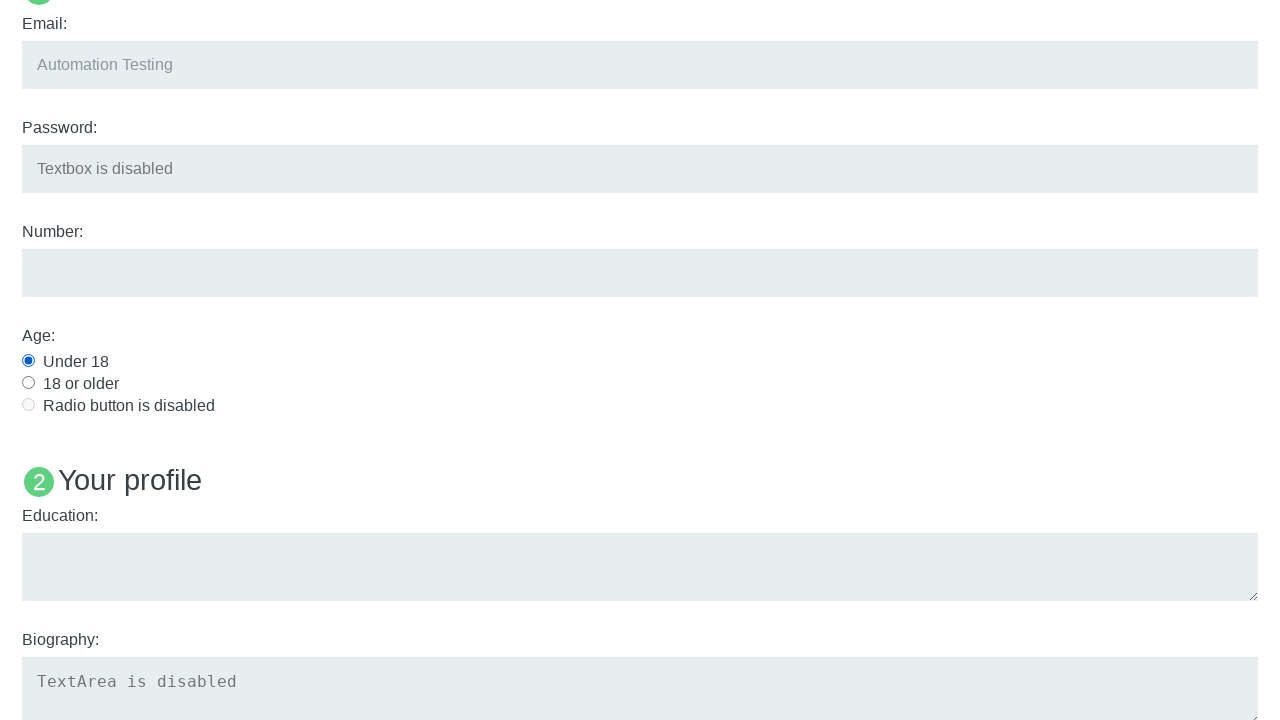

Education textarea is displayed and visible
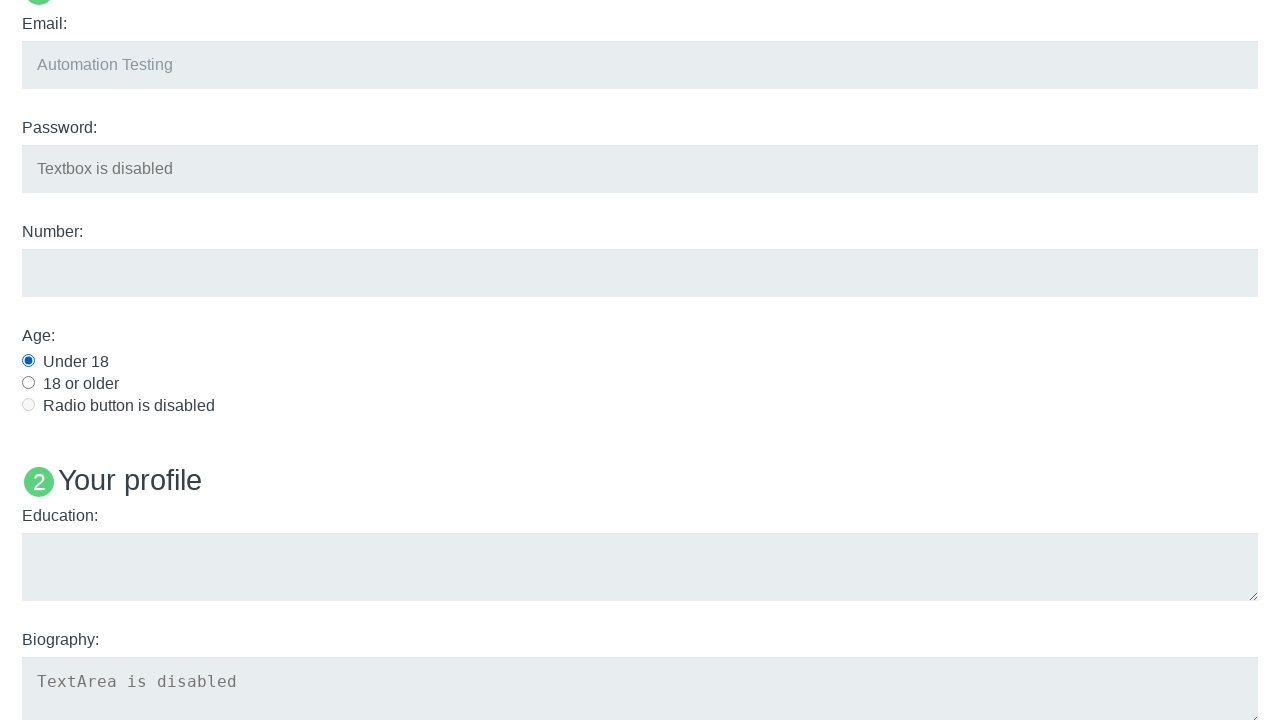

Filled education textarea with 'Automation Testing' on textarea#edu
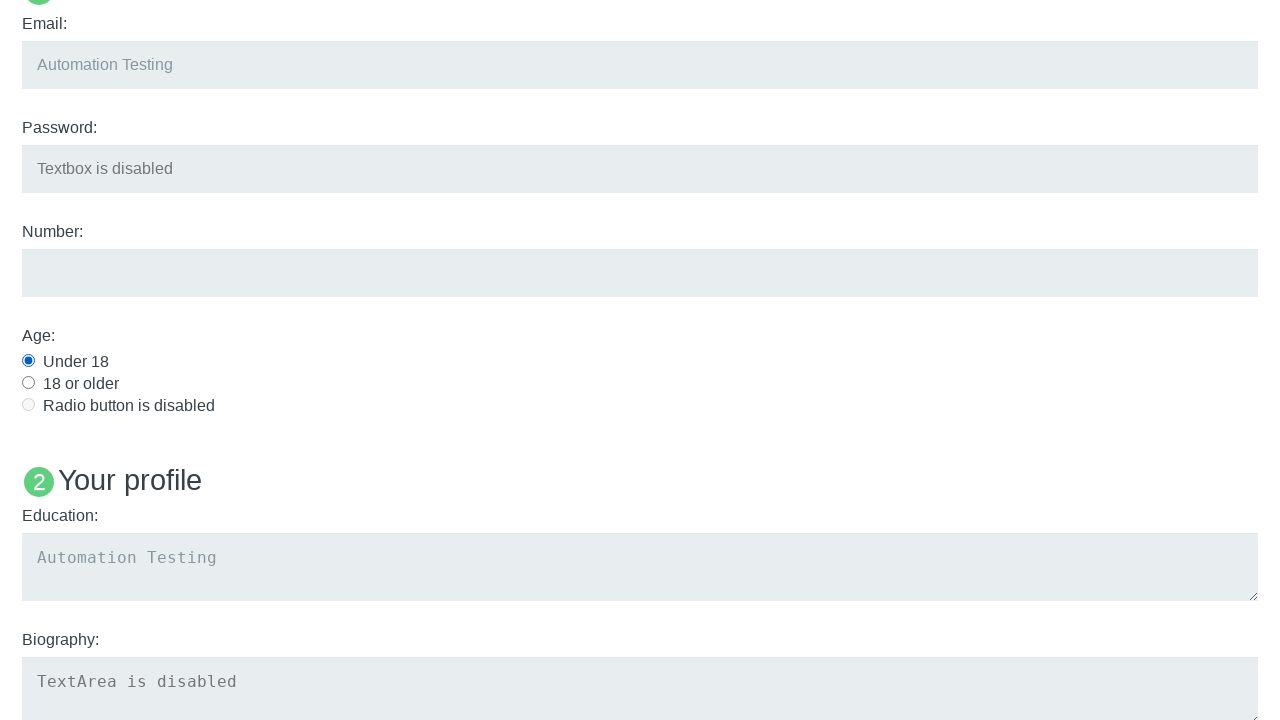

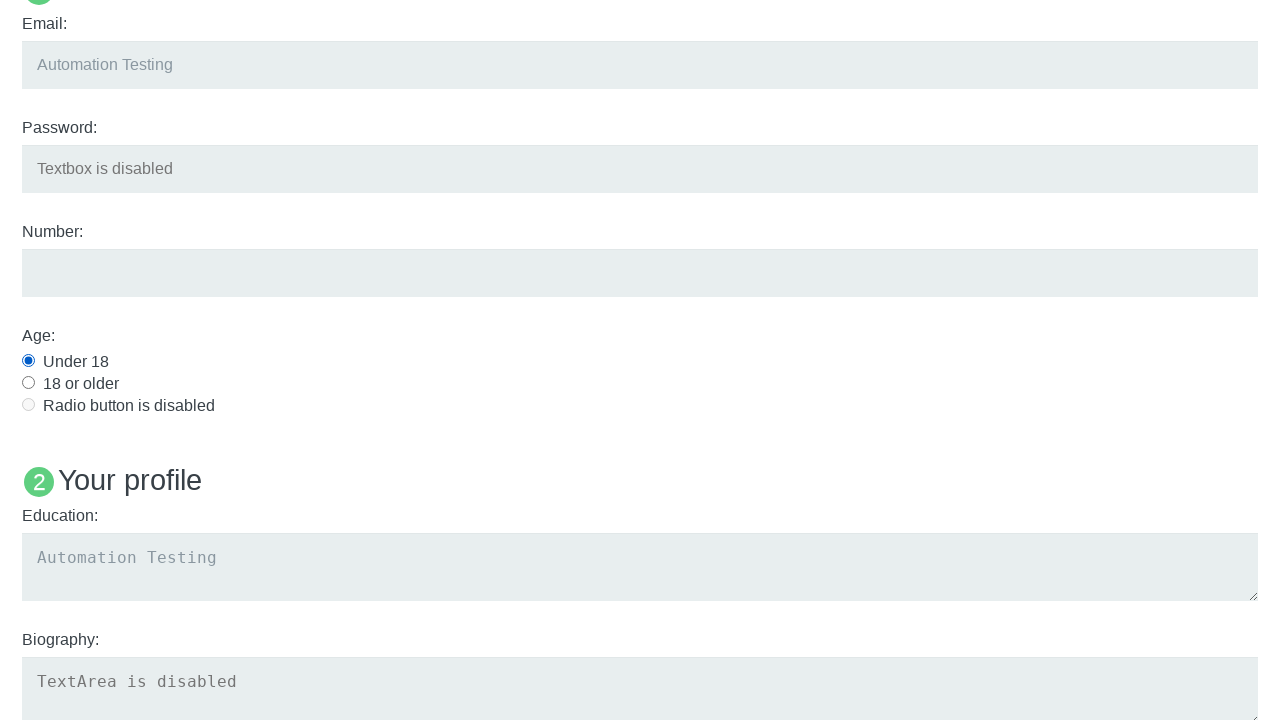